Tests Rozetka website in mobile viewport (375x667) to verify mobile responsiveness

Starting URL: https://rozetka.com.ua/

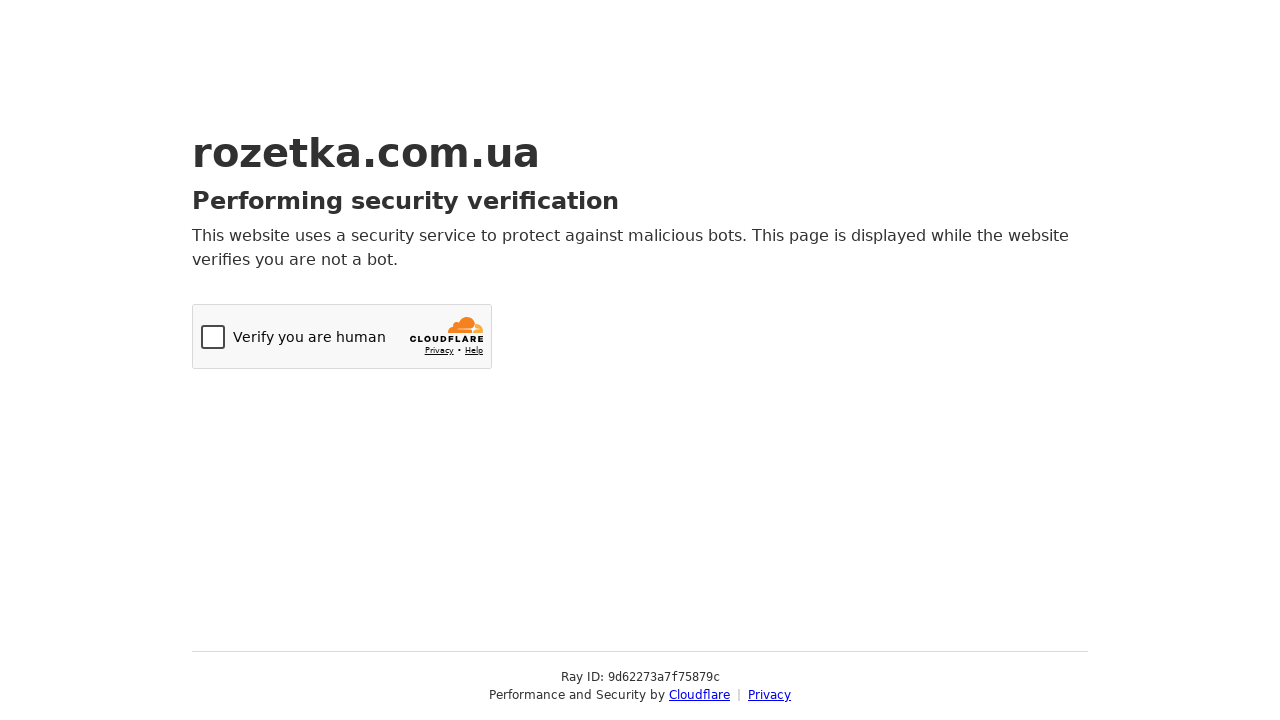

Set viewport to mobile size (375x667)
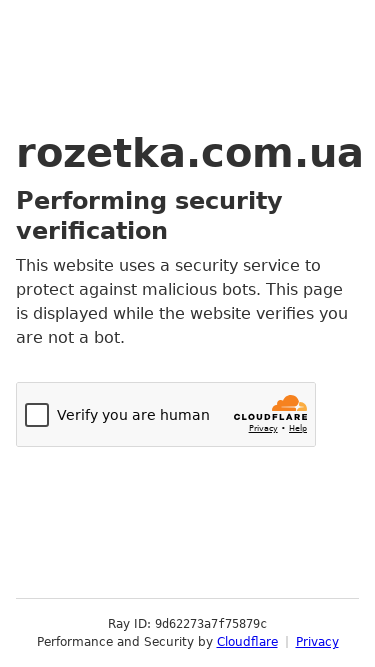

Reloaded page to apply mobile viewport
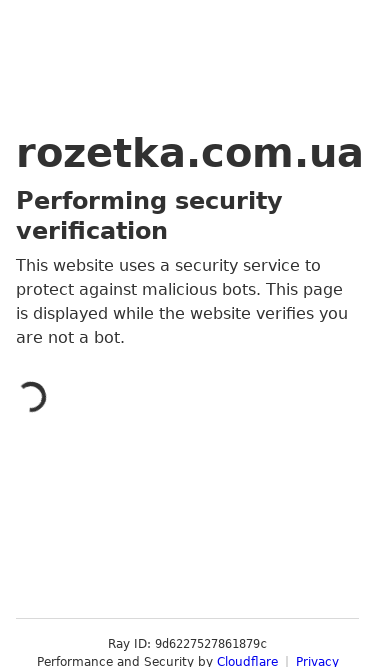

Rozetka website loaded in mobile view with network idle
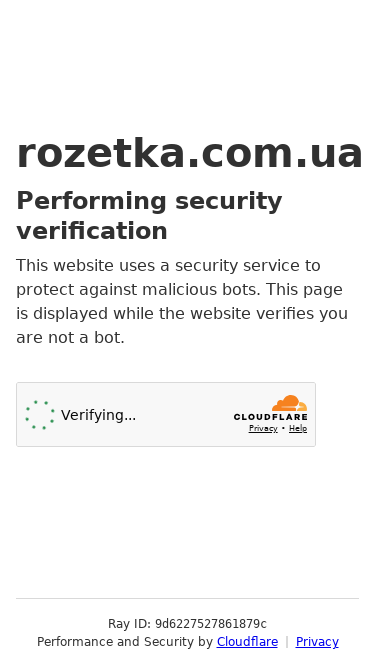

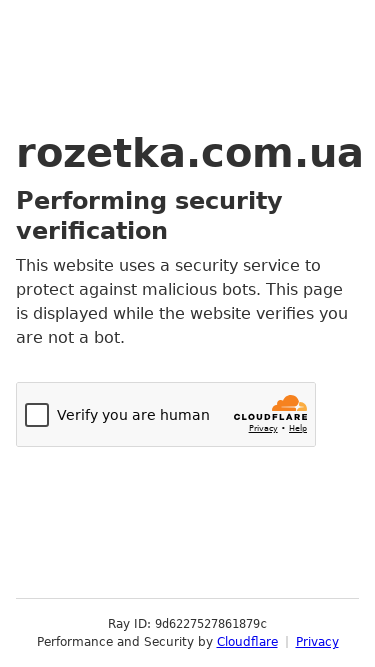